Tests drag and drop functionality by dragging an image element into a drop box

Starting URL: https://formy-project.herokuapp.com/dragdrop

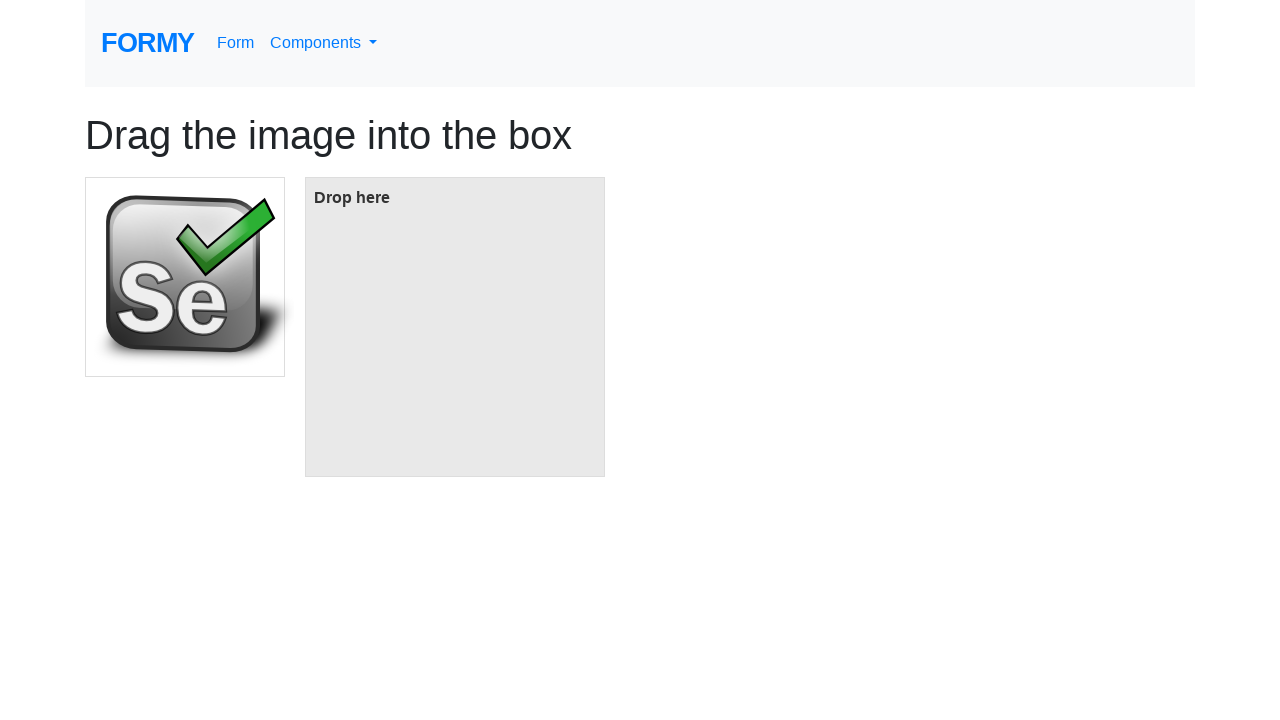

Located image element with id 'image'
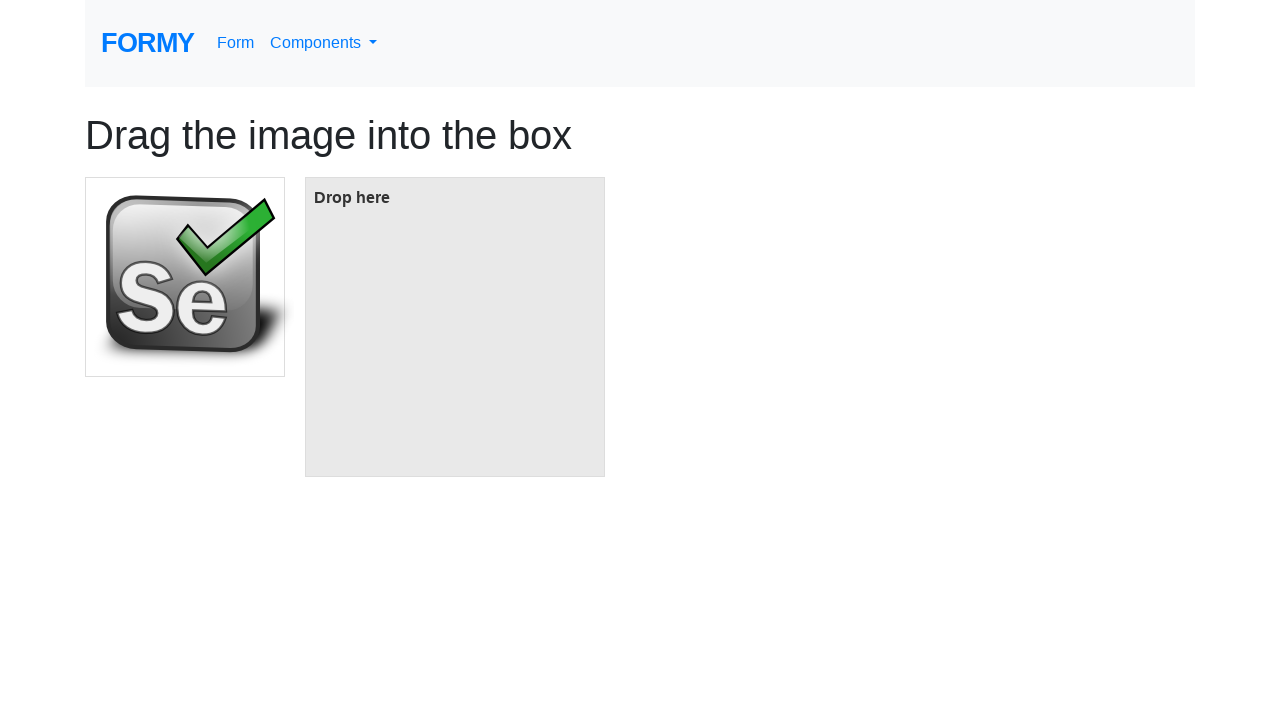

Located drop box element with id 'box'
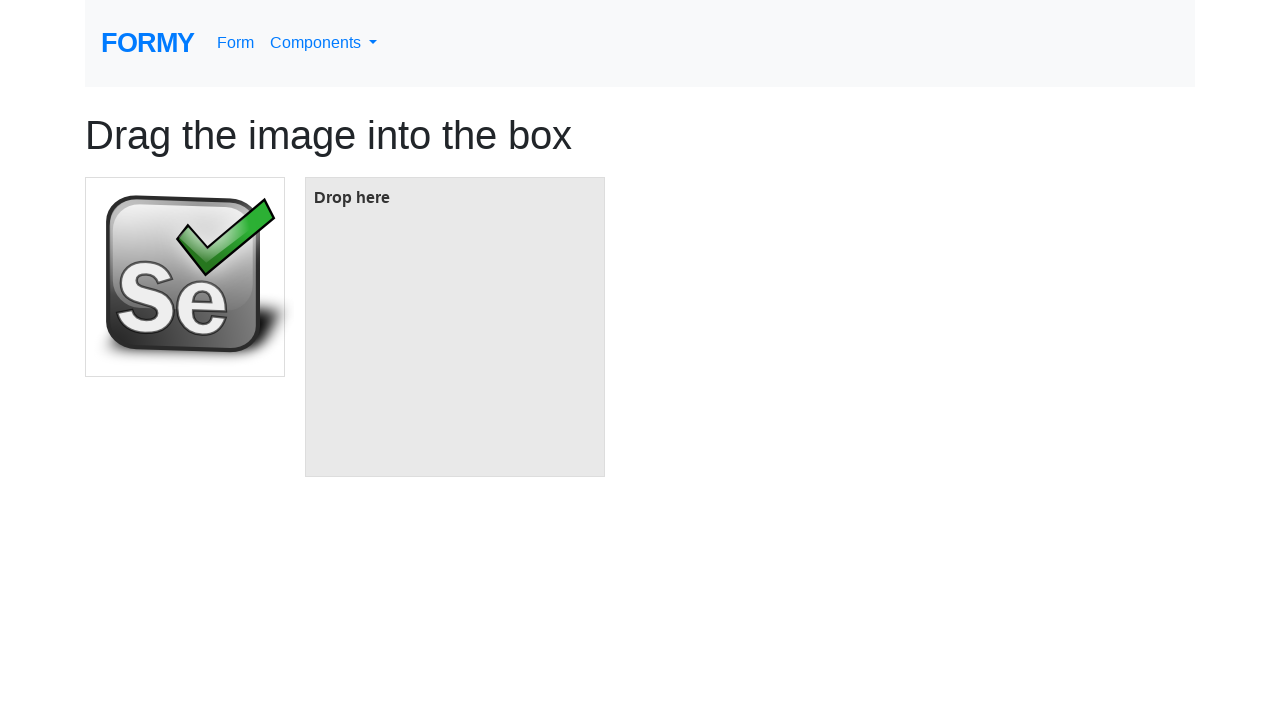

Dragged image element into drop box at (455, 327)
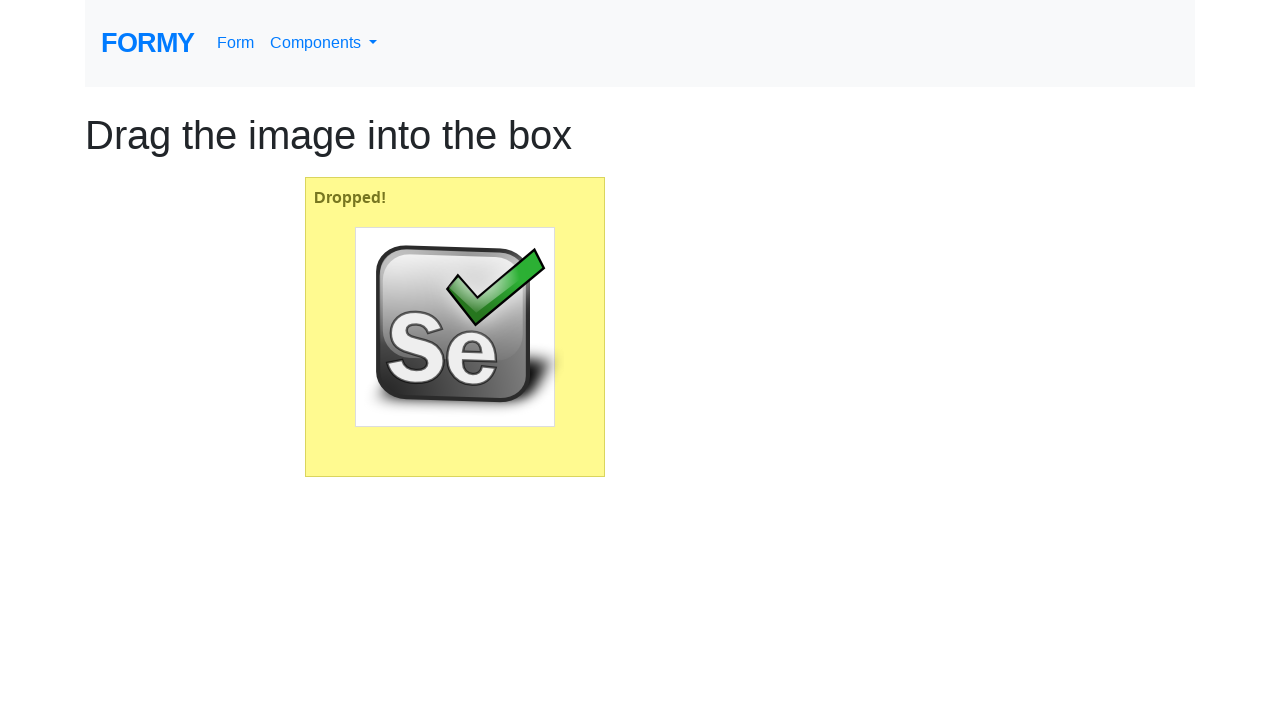

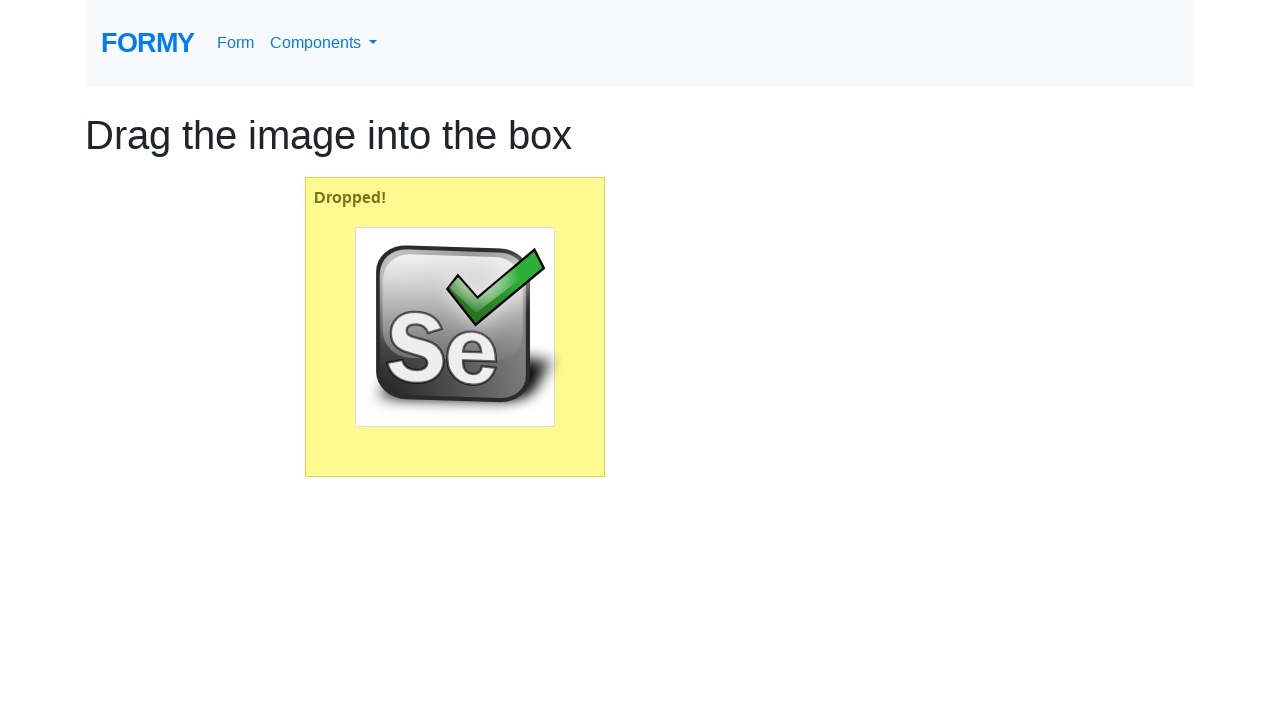